Tests file upload functionality by uploading a file and verifying the upload was successful by checking for the confirmation message.

Starting URL: https://the-internet.herokuapp.com/upload

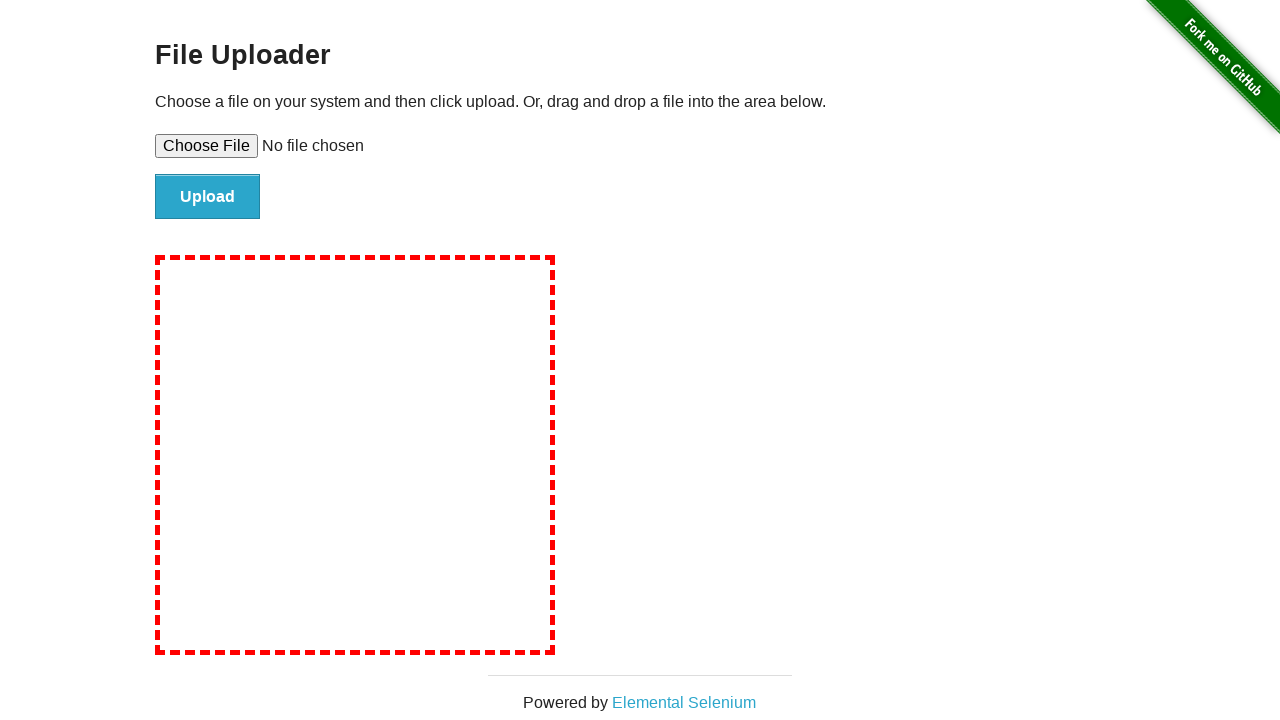

Created temporary test file for upload
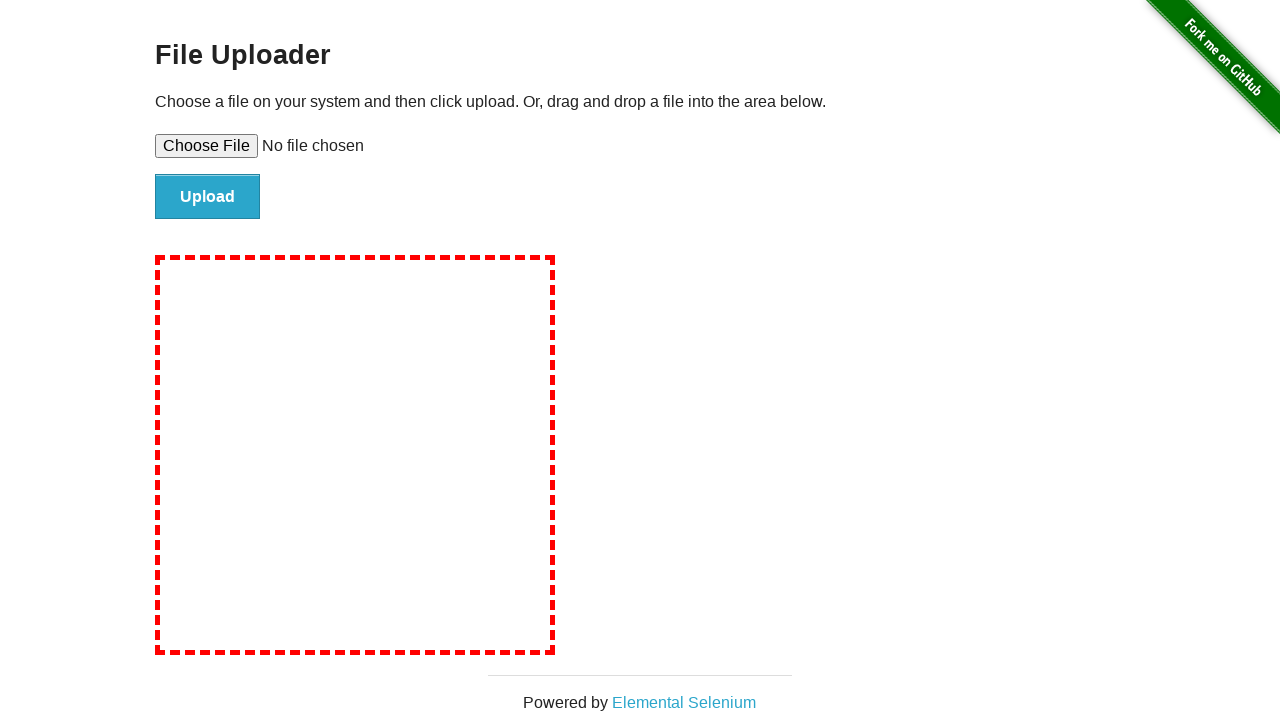

Selected test file for upload via file input
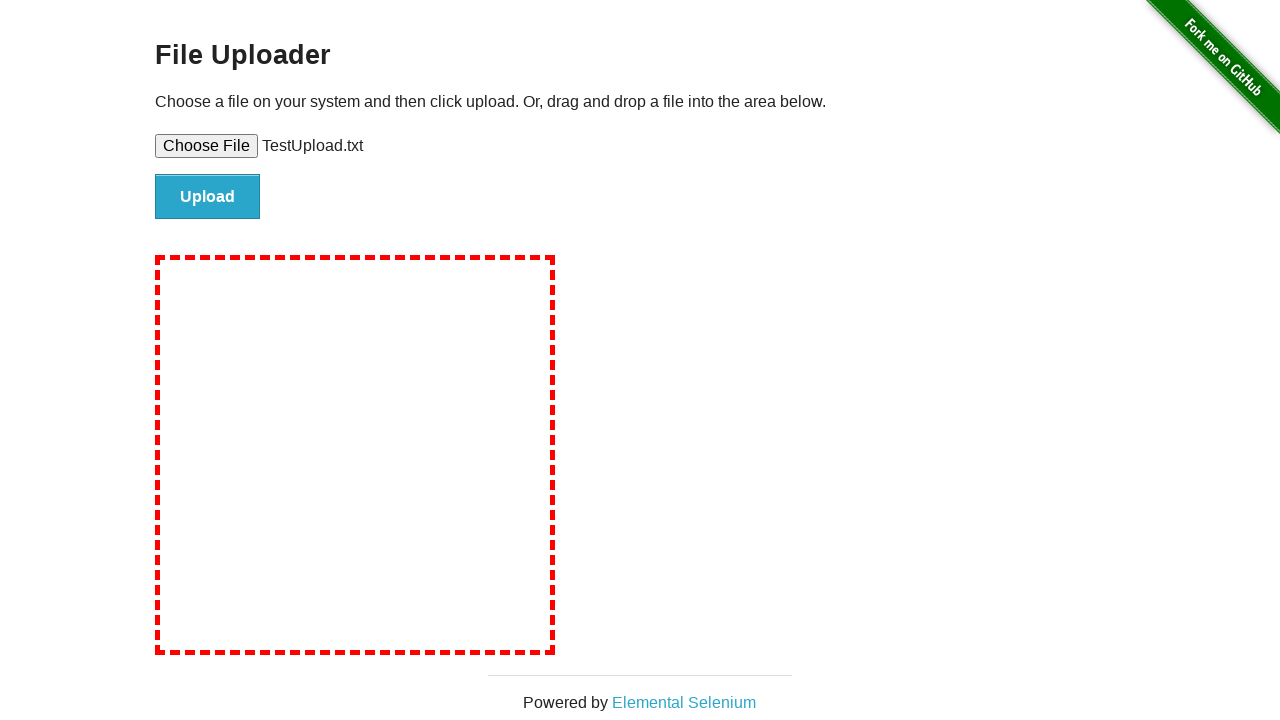

Clicked upload button to submit file at (208, 197) on #file-submit
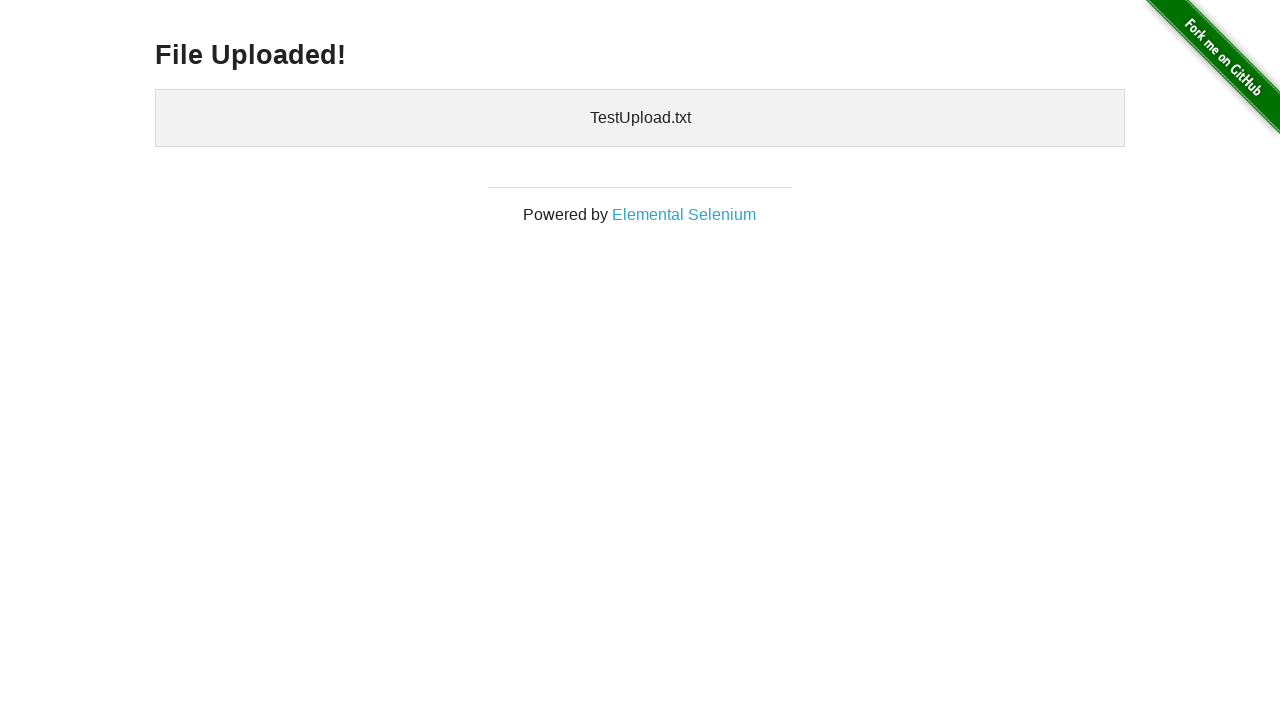

Verified file upload success message appeared
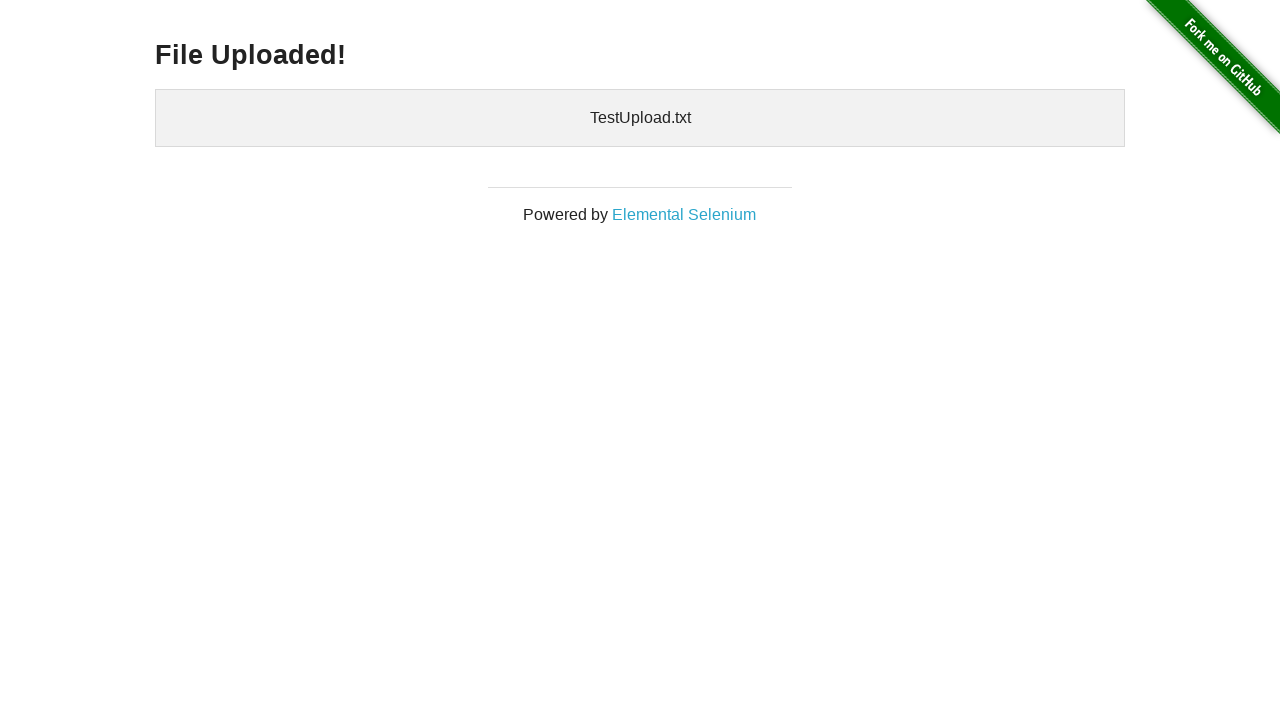

Cleaned up temporary test file
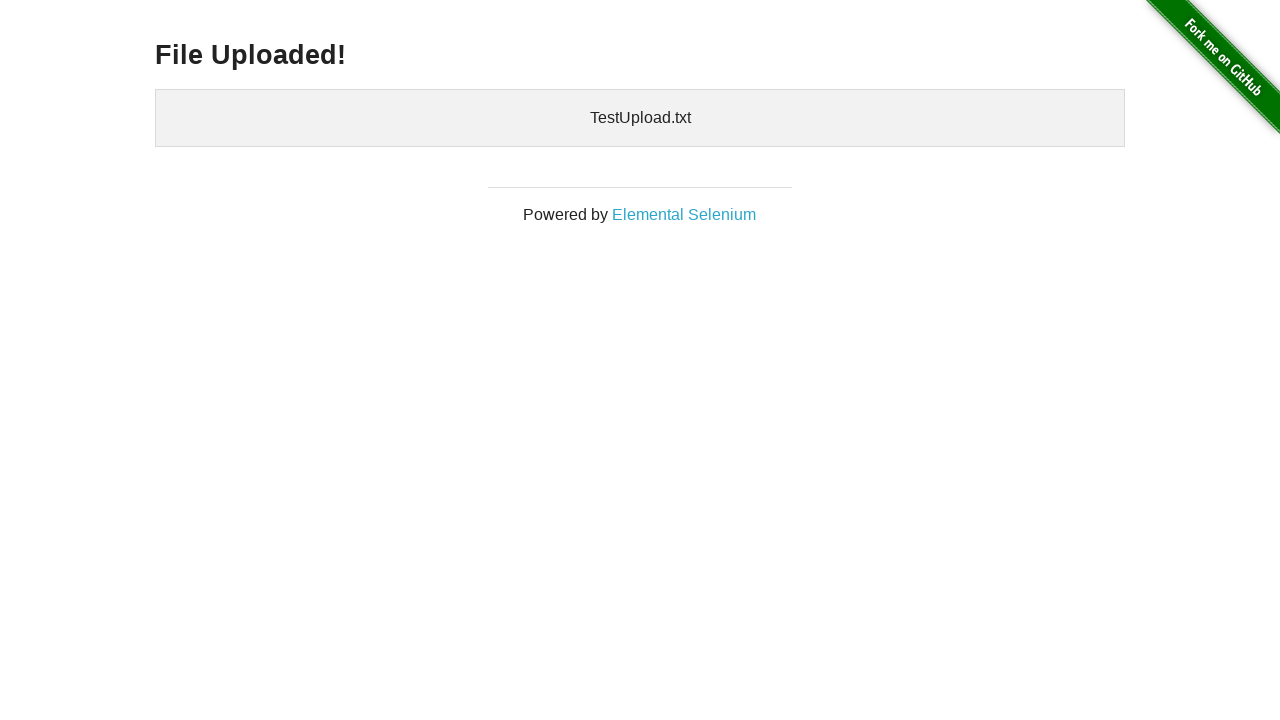

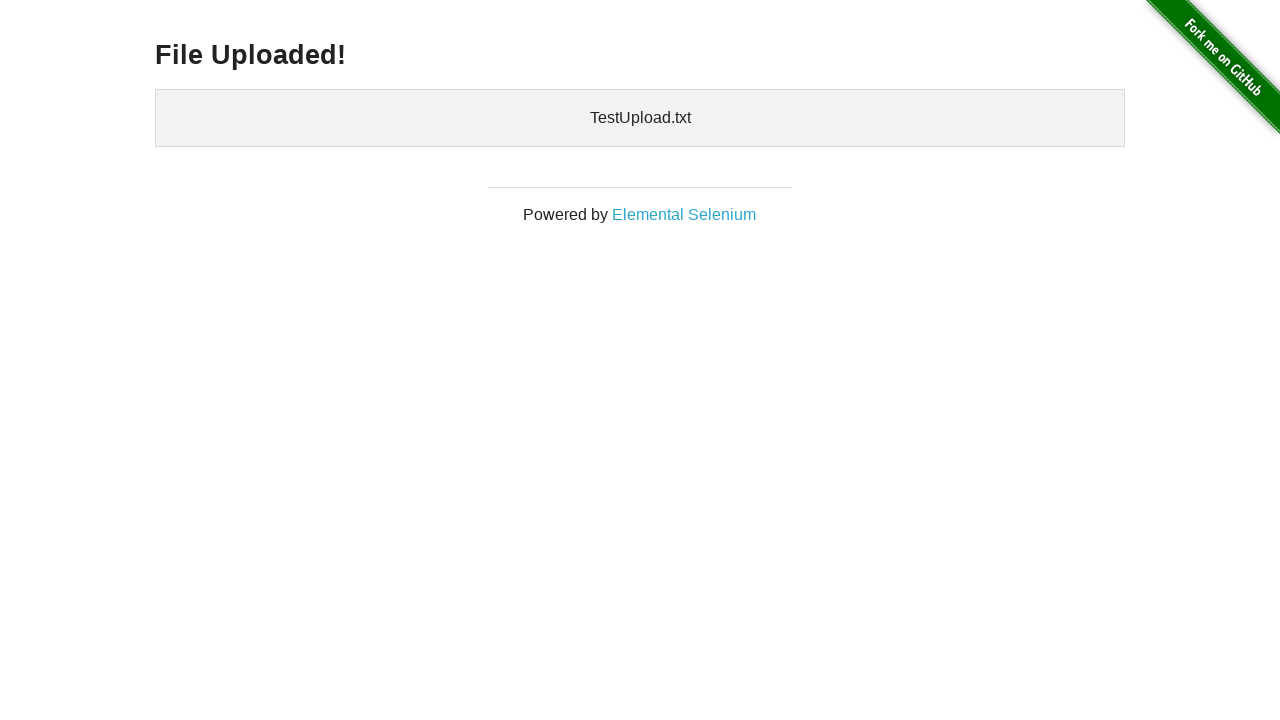